Tests JavaScript prompt dialog by entering text and accepting it

Starting URL: https://the-internet.herokuapp.com/

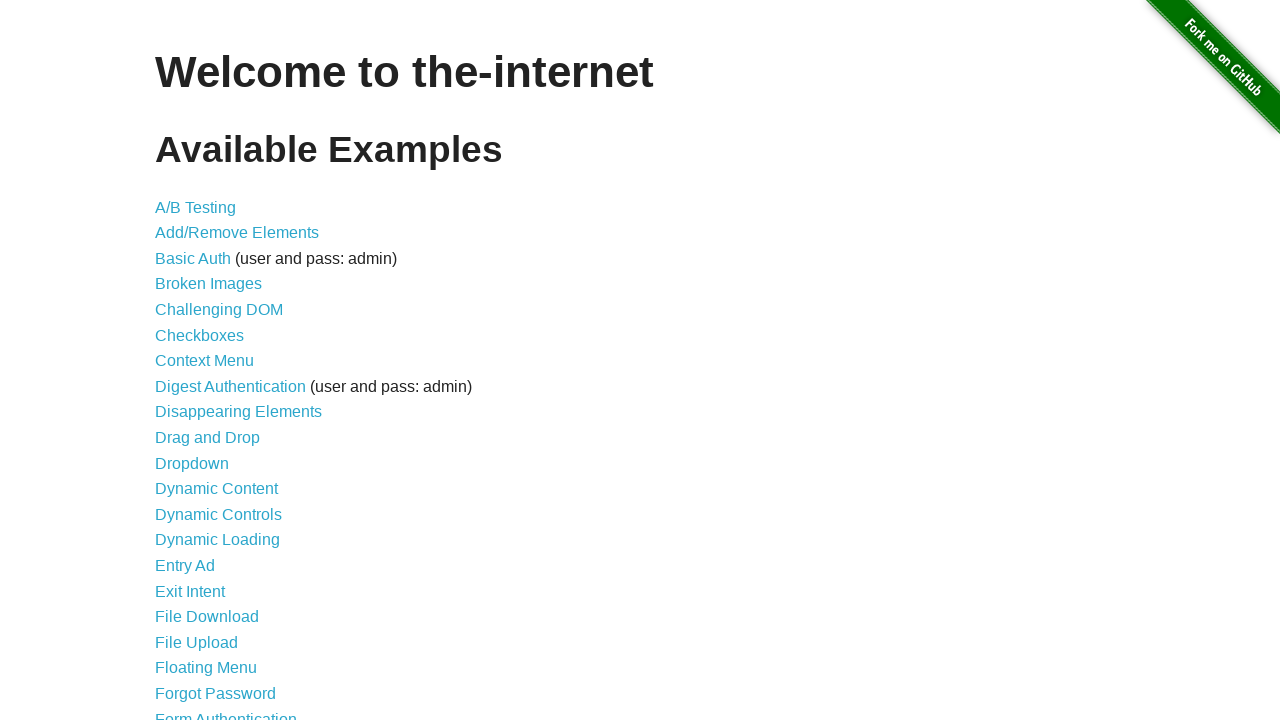

Clicked on JavaScript Alerts link at (214, 361) on text=JavaScript Alerts
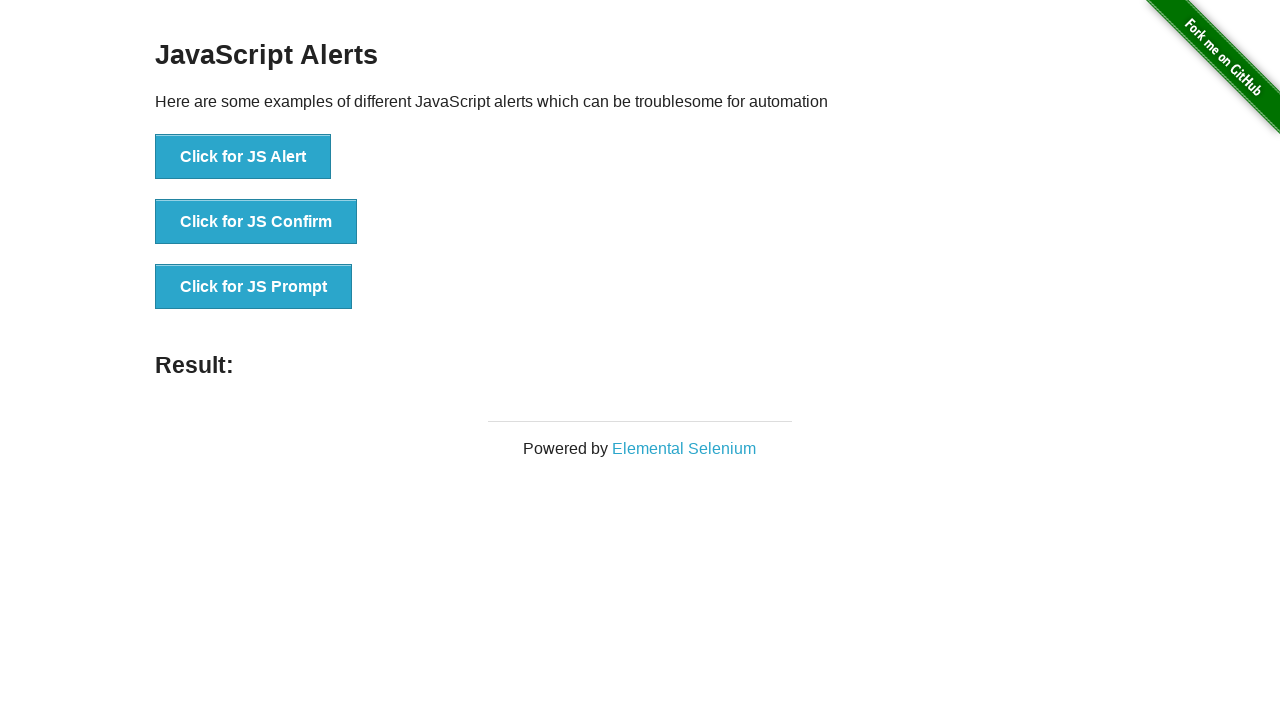

Set up dialog handler to accept prompt with text 'Text Lorem'
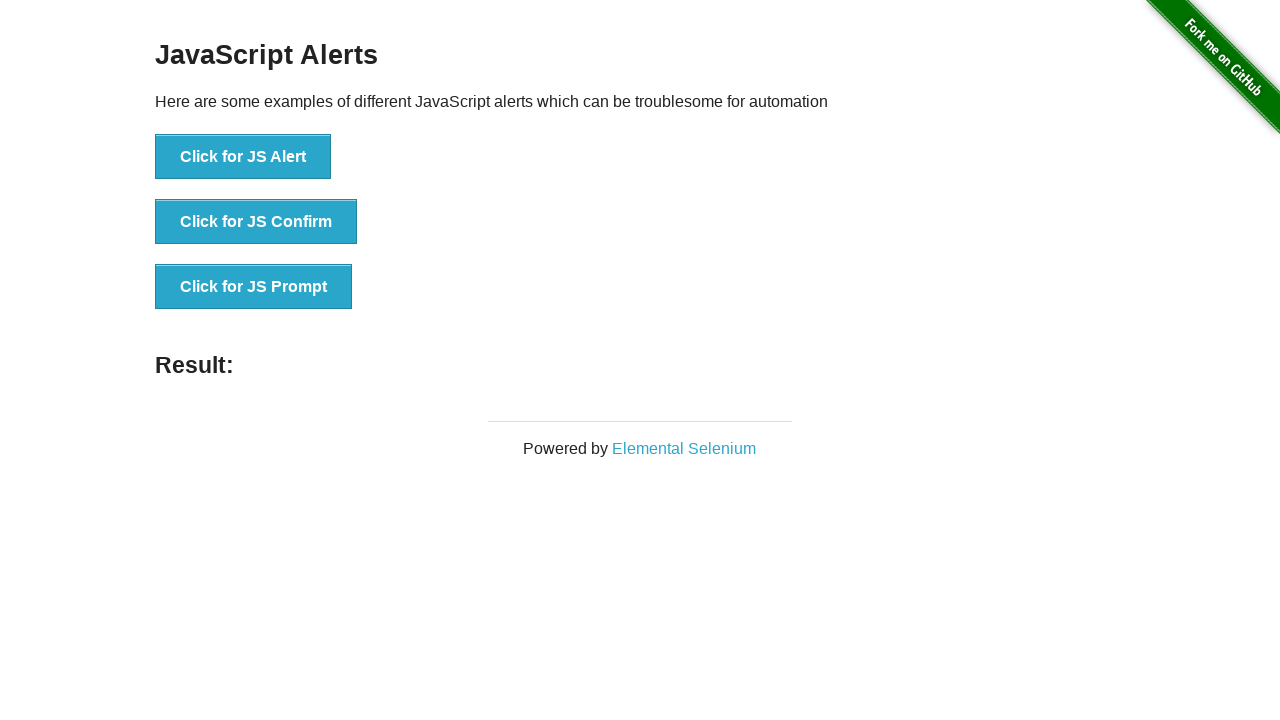

Clicked button to trigger JavaScript prompt dialog at (254, 287) on button:text('Click for JS Prompt')
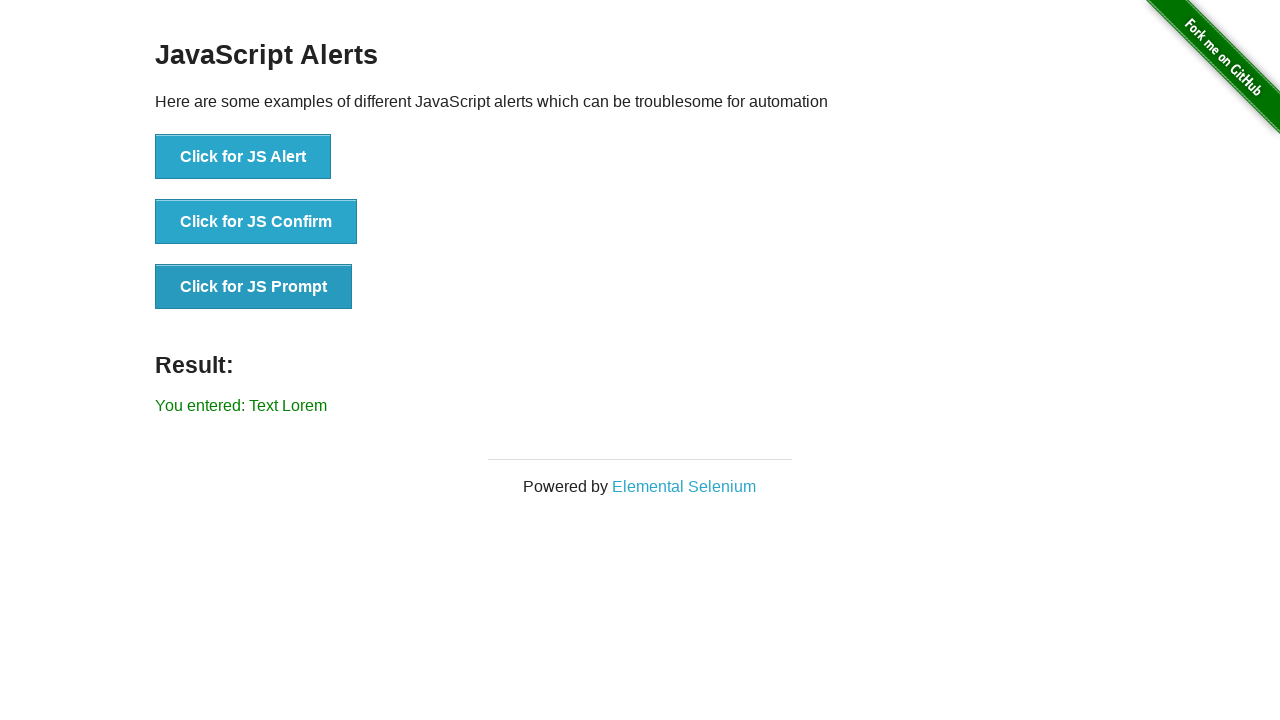

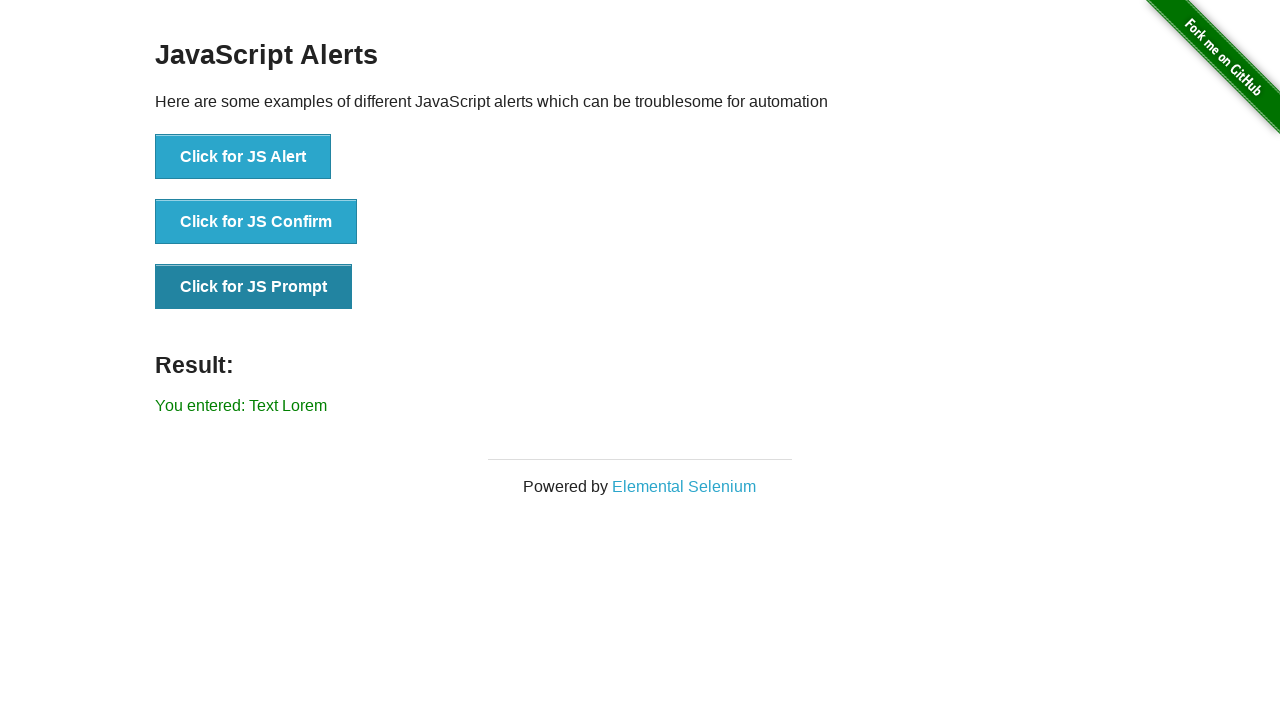